Navigates through the Selenium website by clicking on Downloads and documentation links

Starting URL: https://www.selenium.dev/

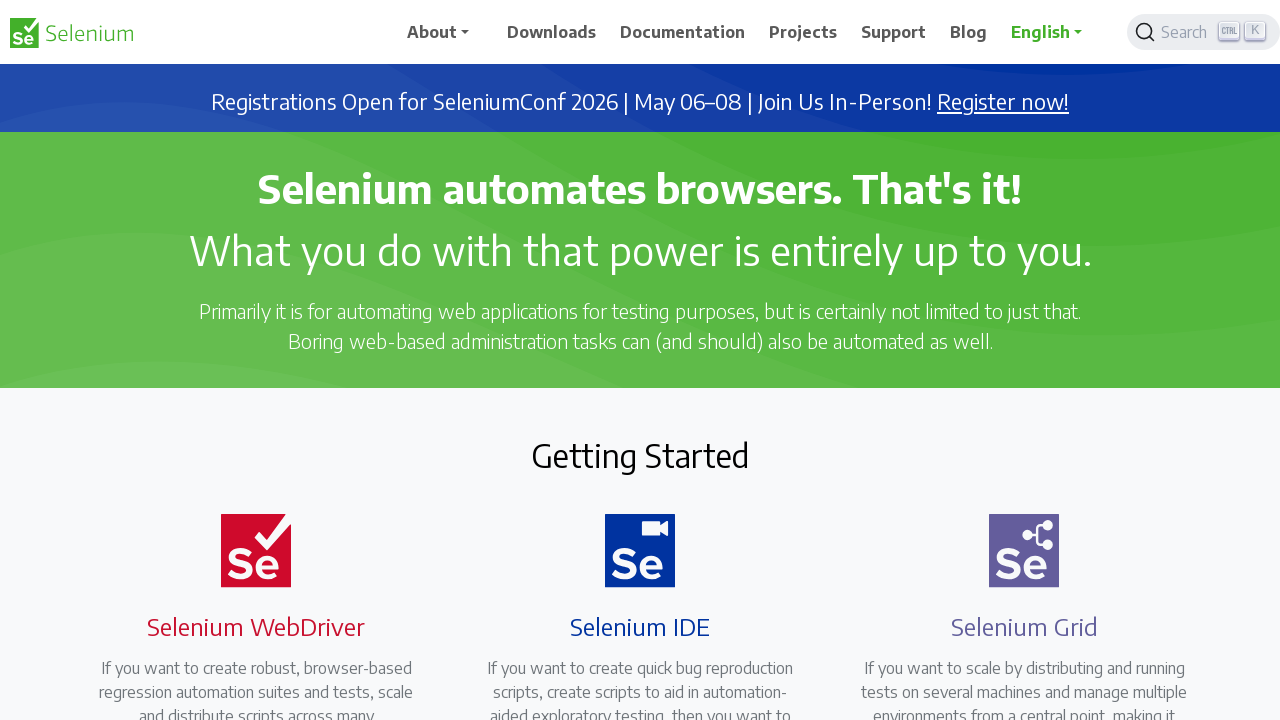

Clicked on Downloads link at (552, 32) on text=Downloads
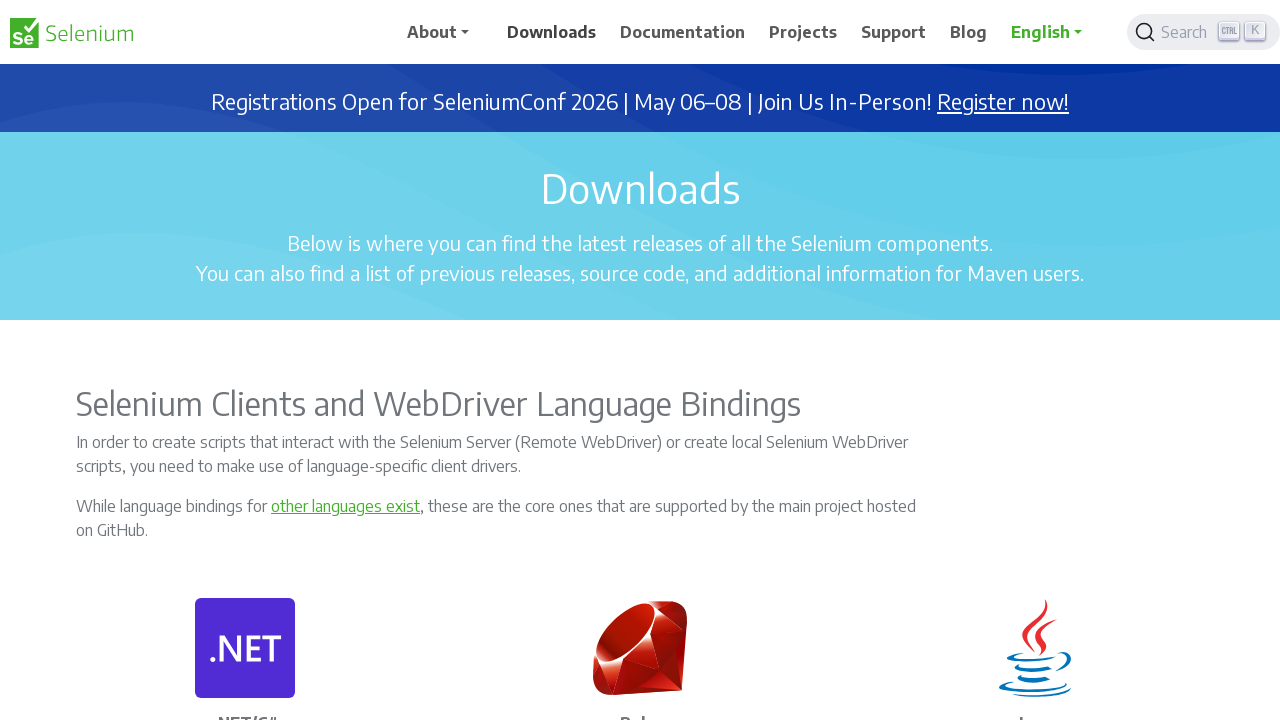

Waited 5 seconds for page to load
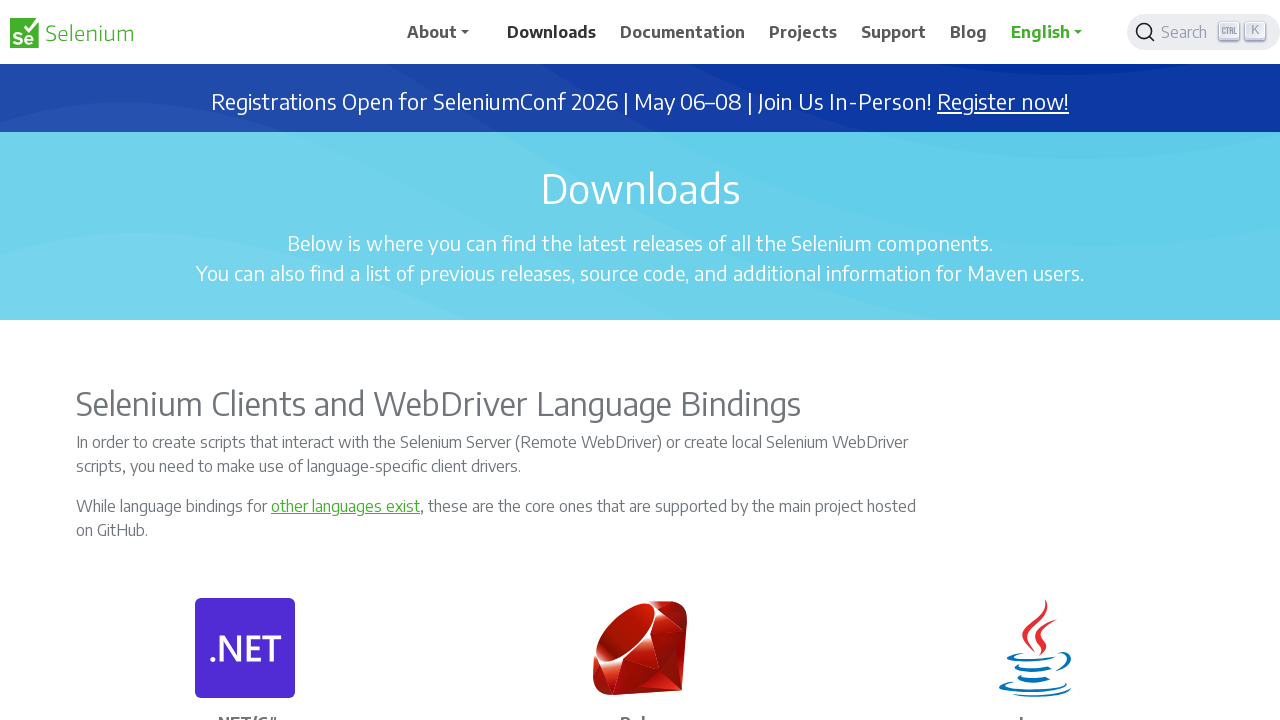

Clicked on documentation link at (683, 32) on text=documentation
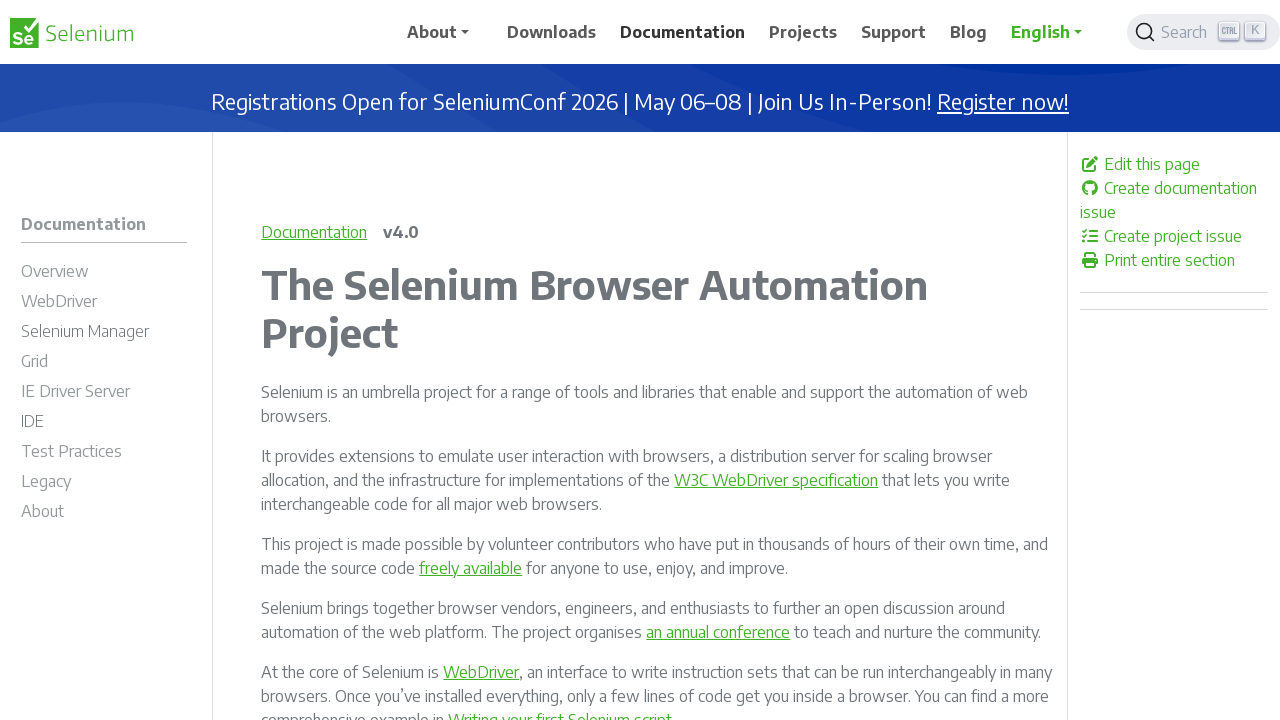

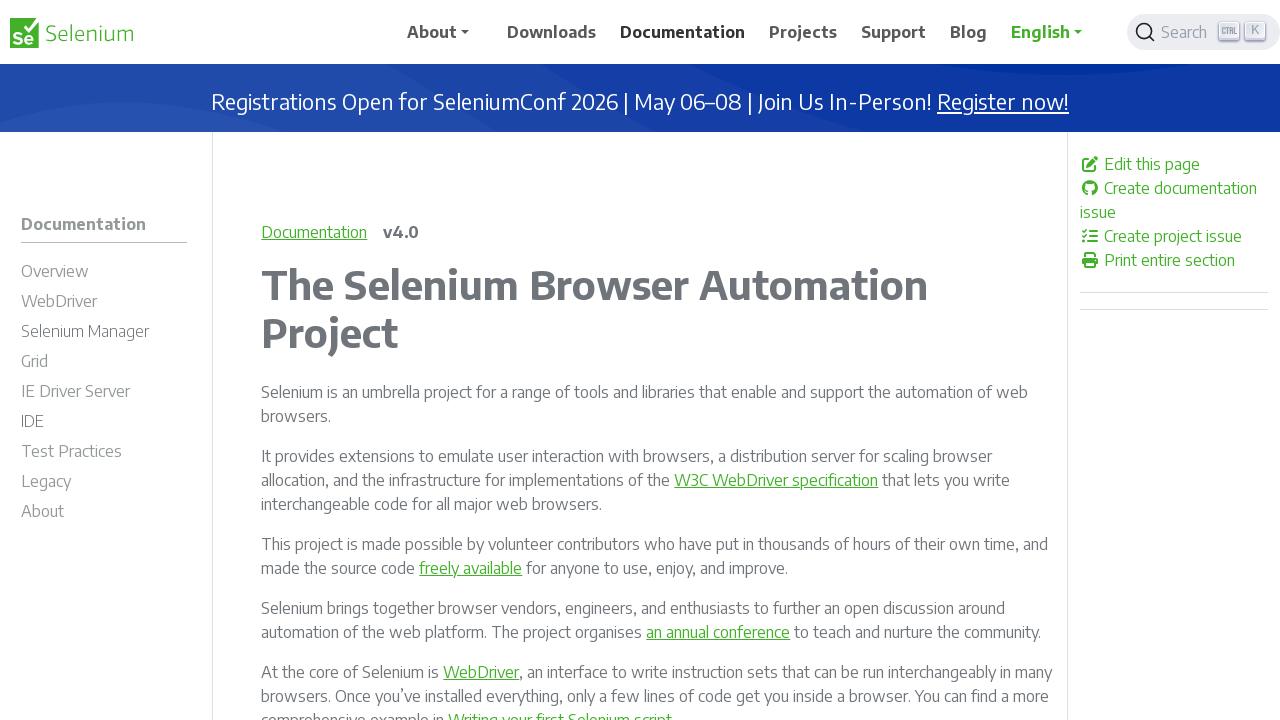